Navigates to an automation practice page, scrolls to a table, and interacts with table elements to verify their presence and content

Starting URL: https://rahulshettyacademy.com/AutomationPractice/

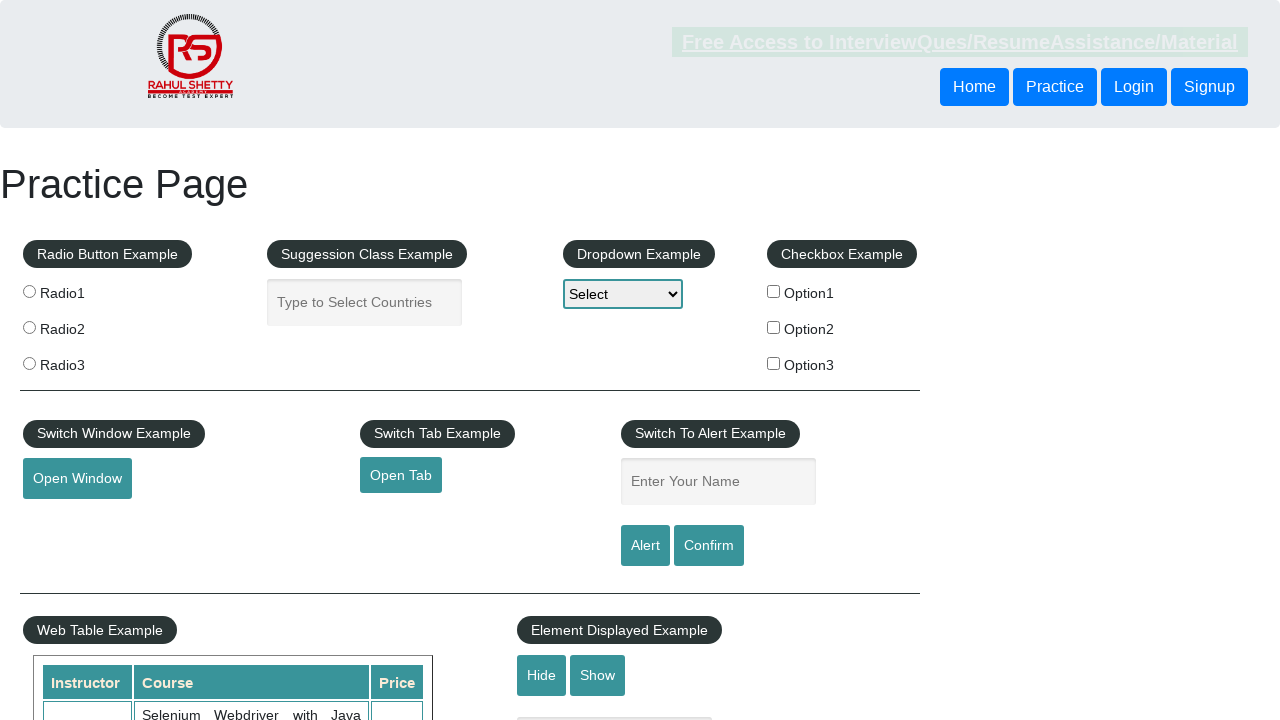

Scrolled down 500 pixels to view the table
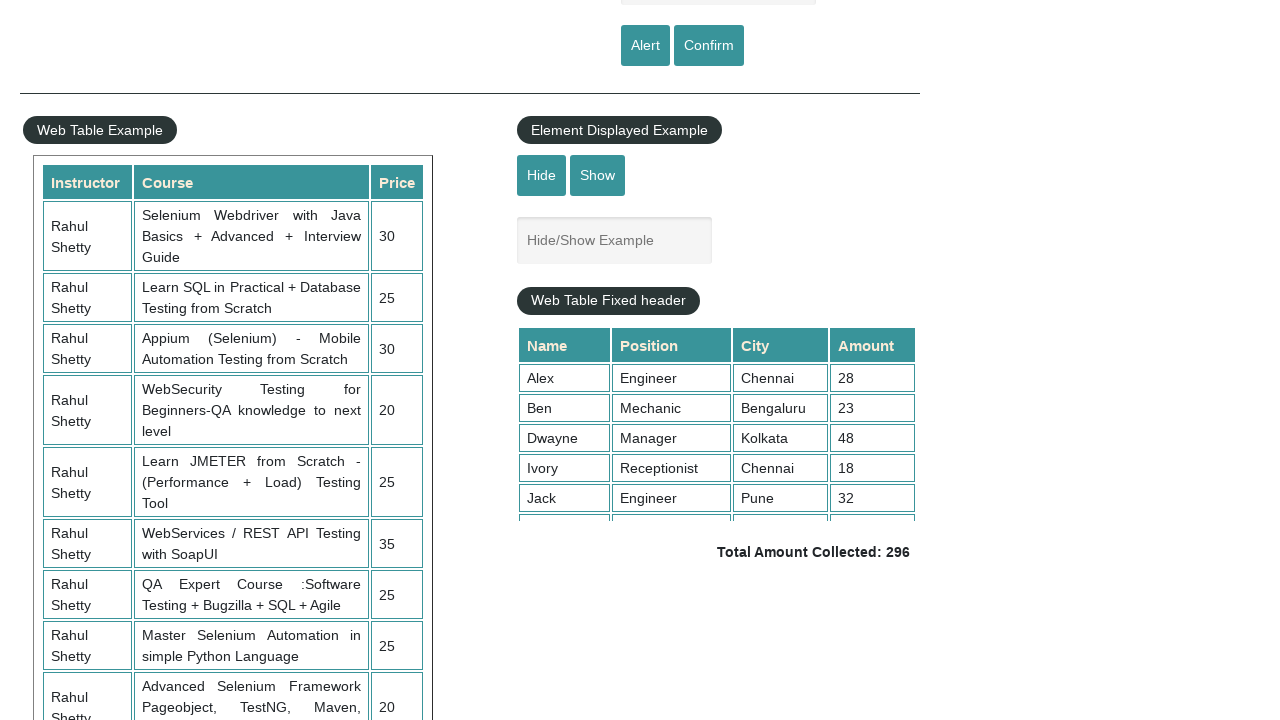

Table with name 'courses' is now visible
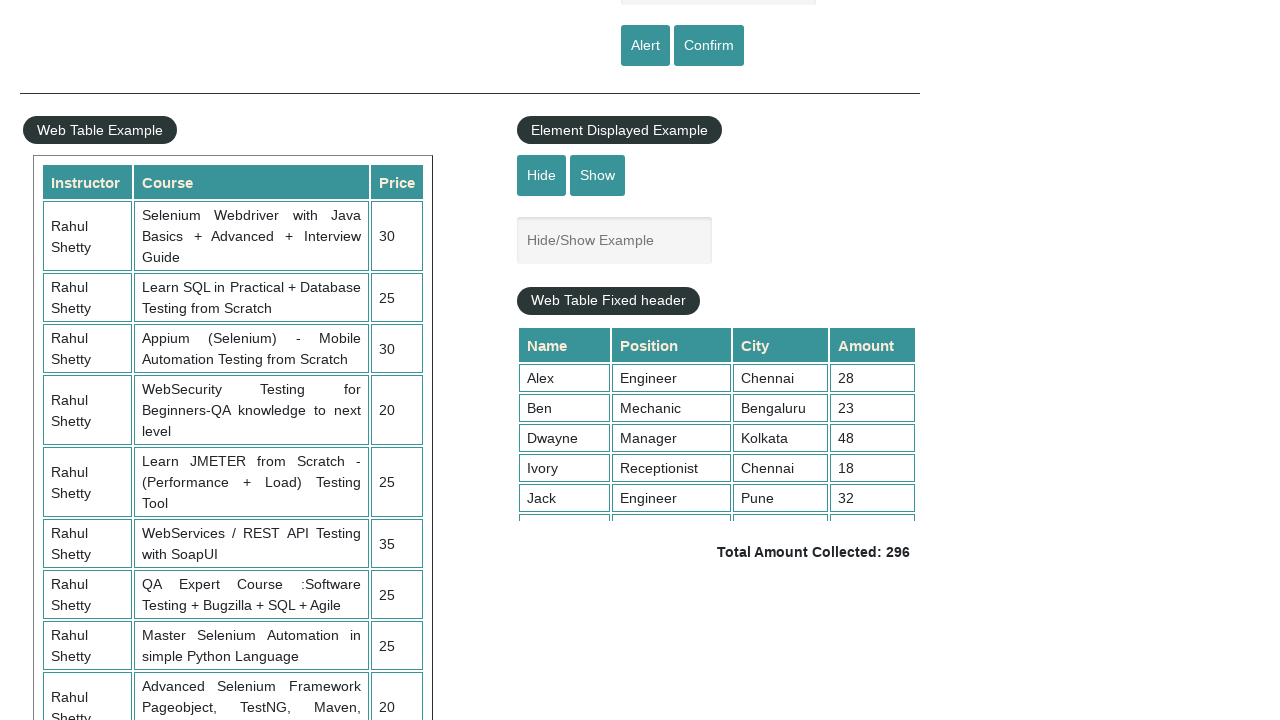

Retrieved all table rows - found 11 rows
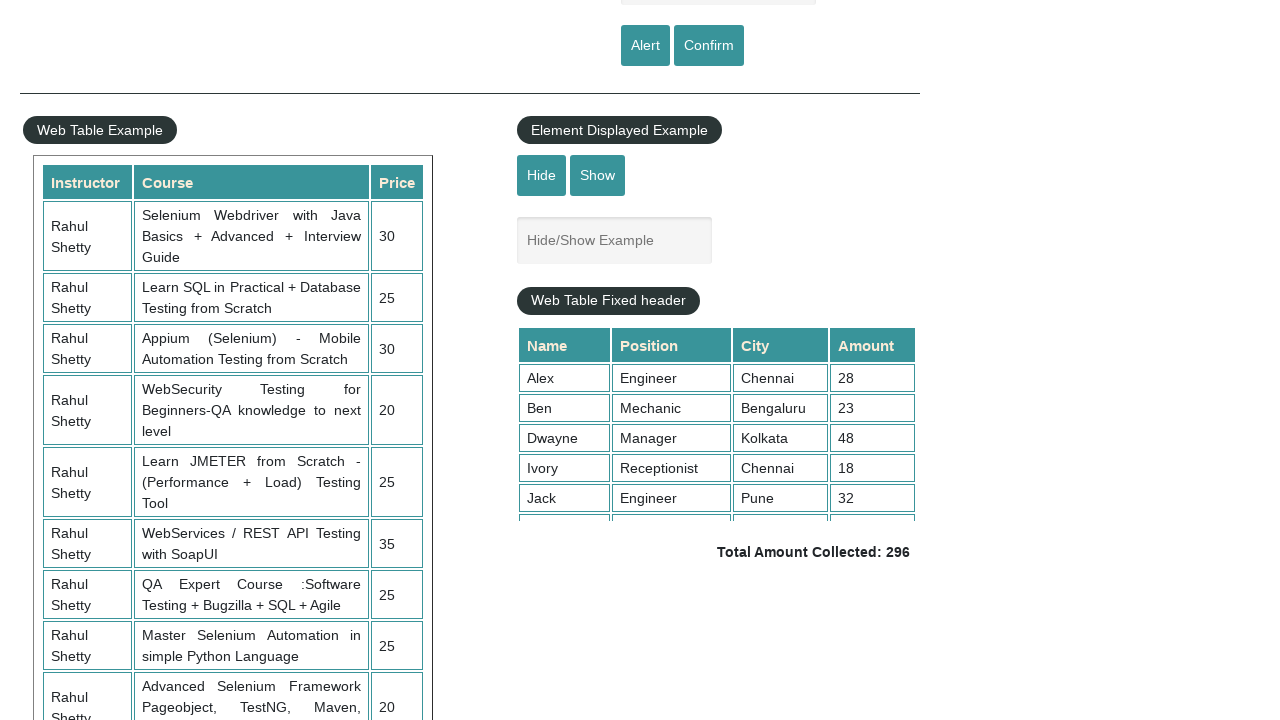

Retrieved all cells from third row - found 3 cells
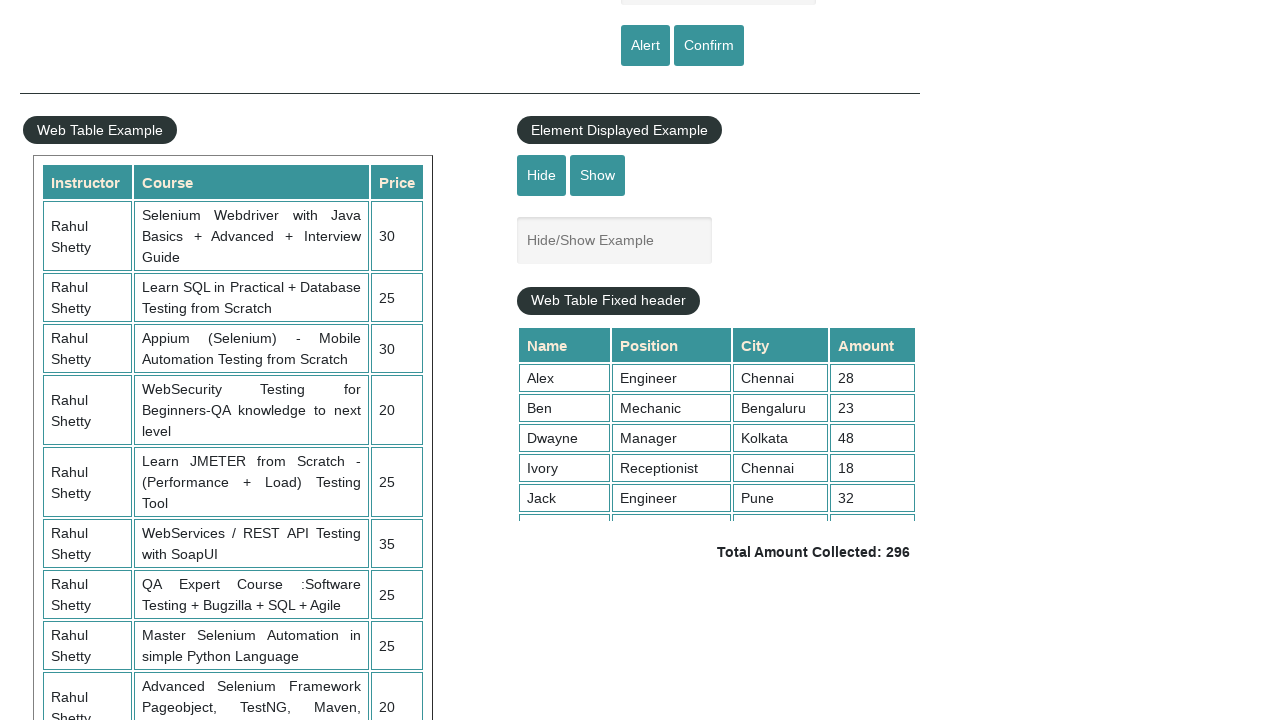

Retrieved cell content: 'Rahul Shetty'
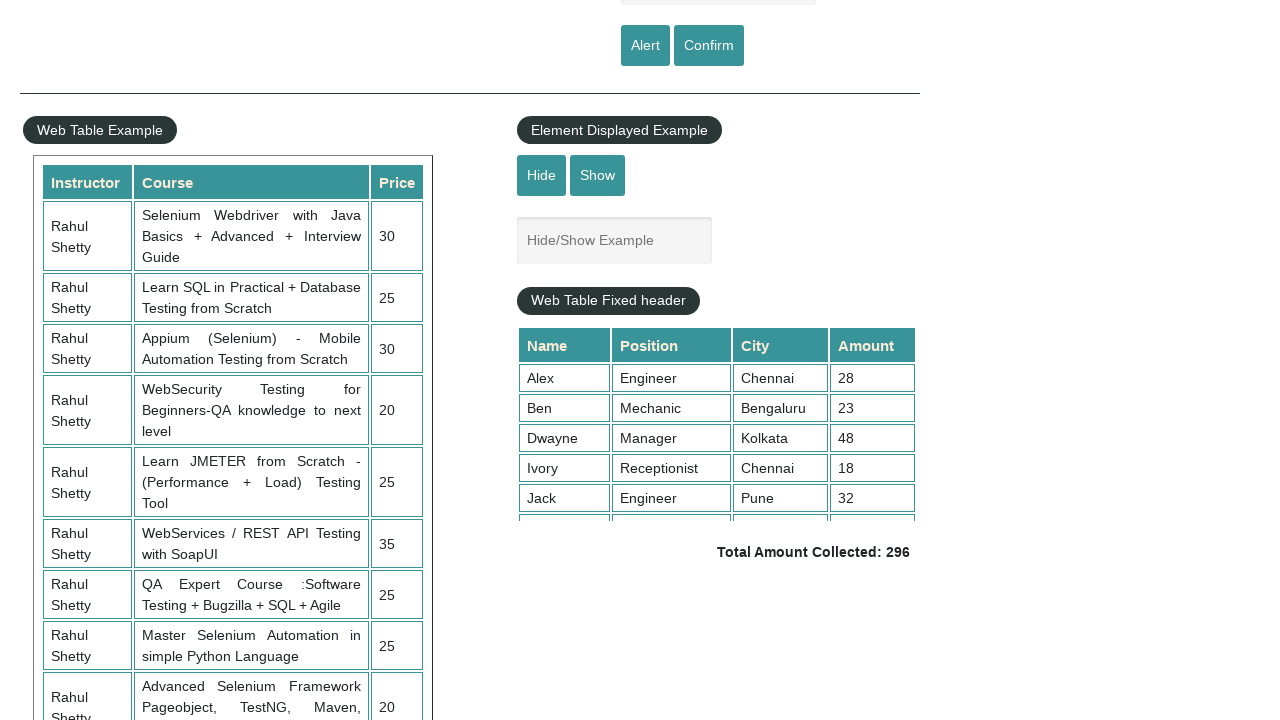

Retrieved cell content: 'Learn SQL in Practical + Database Testing from Scratch'
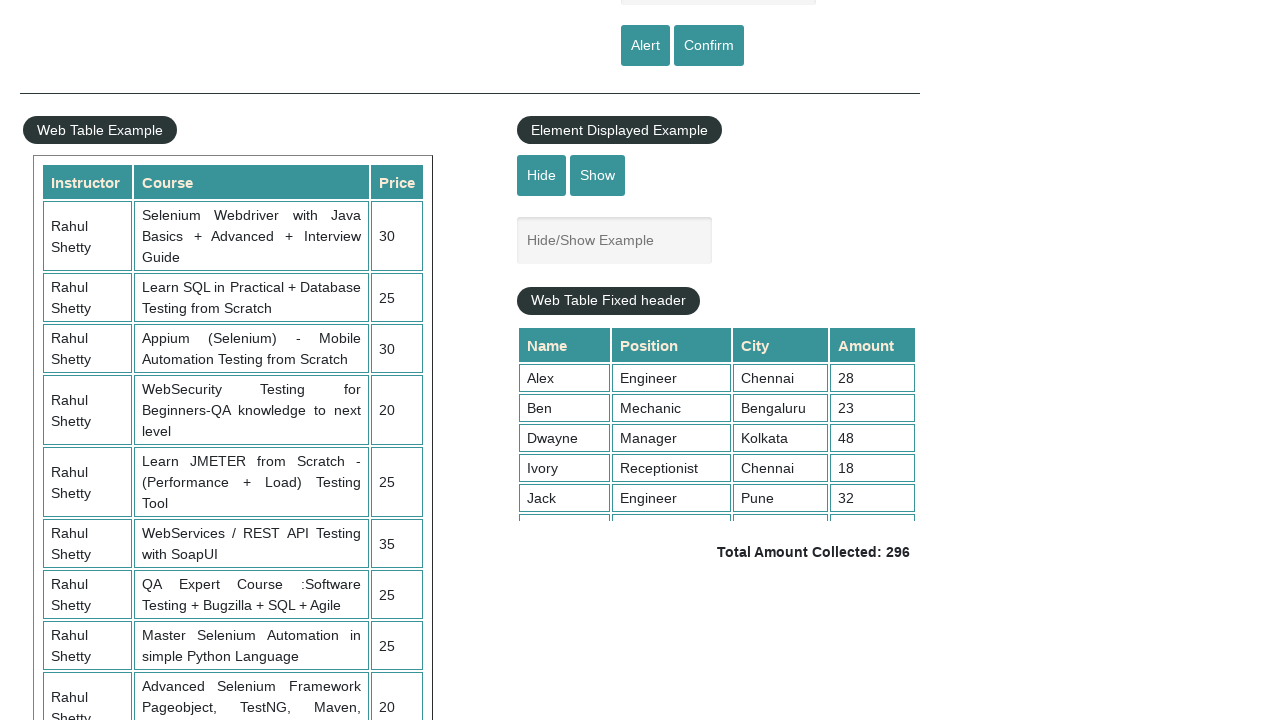

Retrieved cell content: '25'
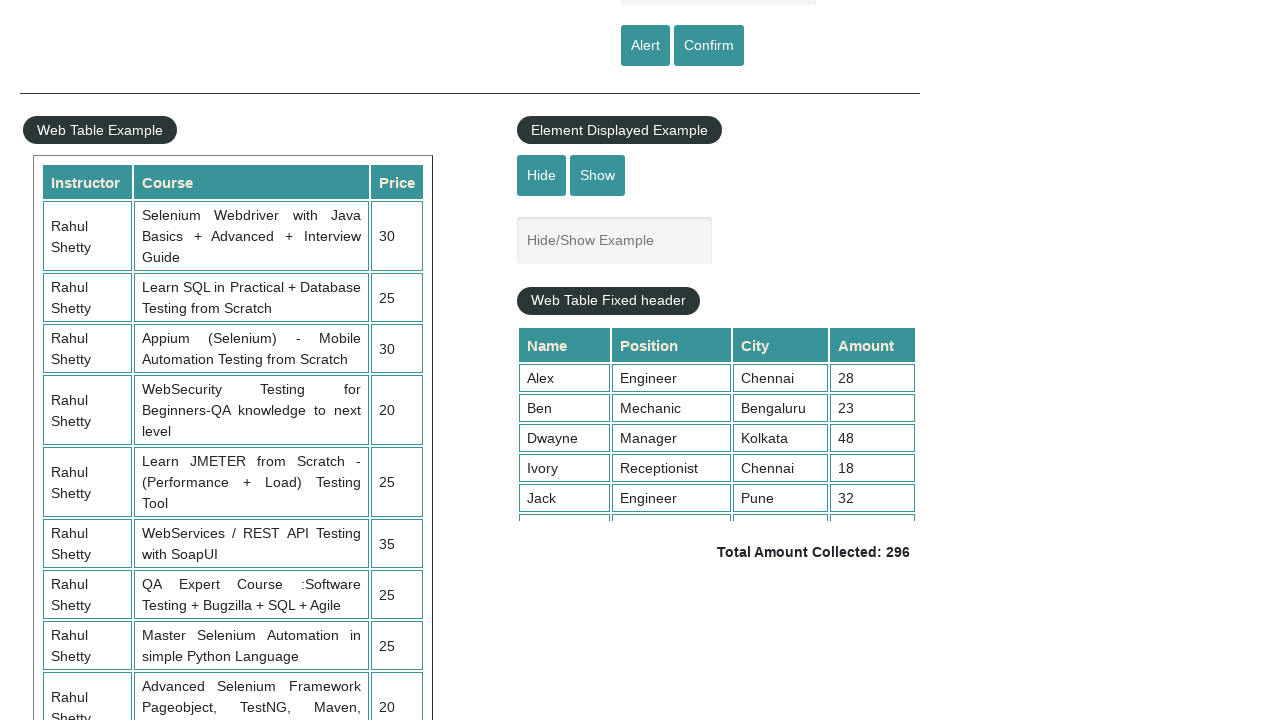

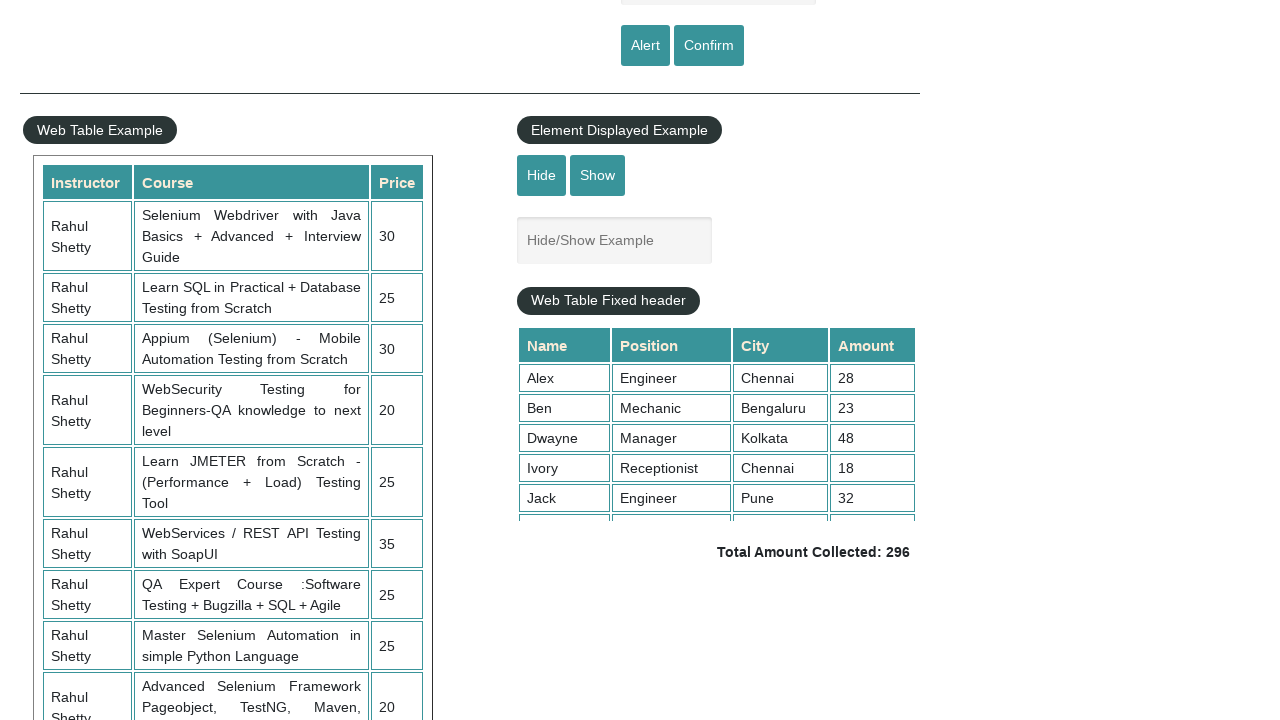